Tests that Clear completed button is hidden when no items are completed

Starting URL: https://demo.playwright.dev/todomvc

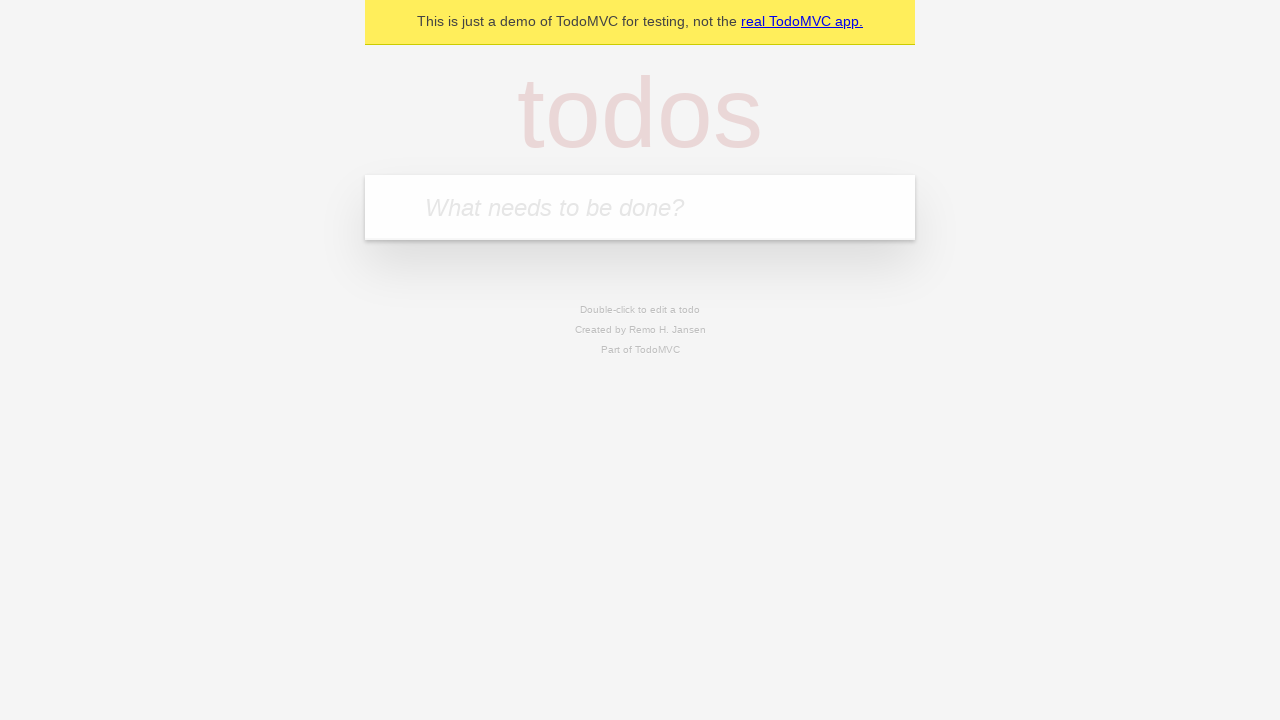

Filled new todo input with 'buy some cheese' on .new-todo
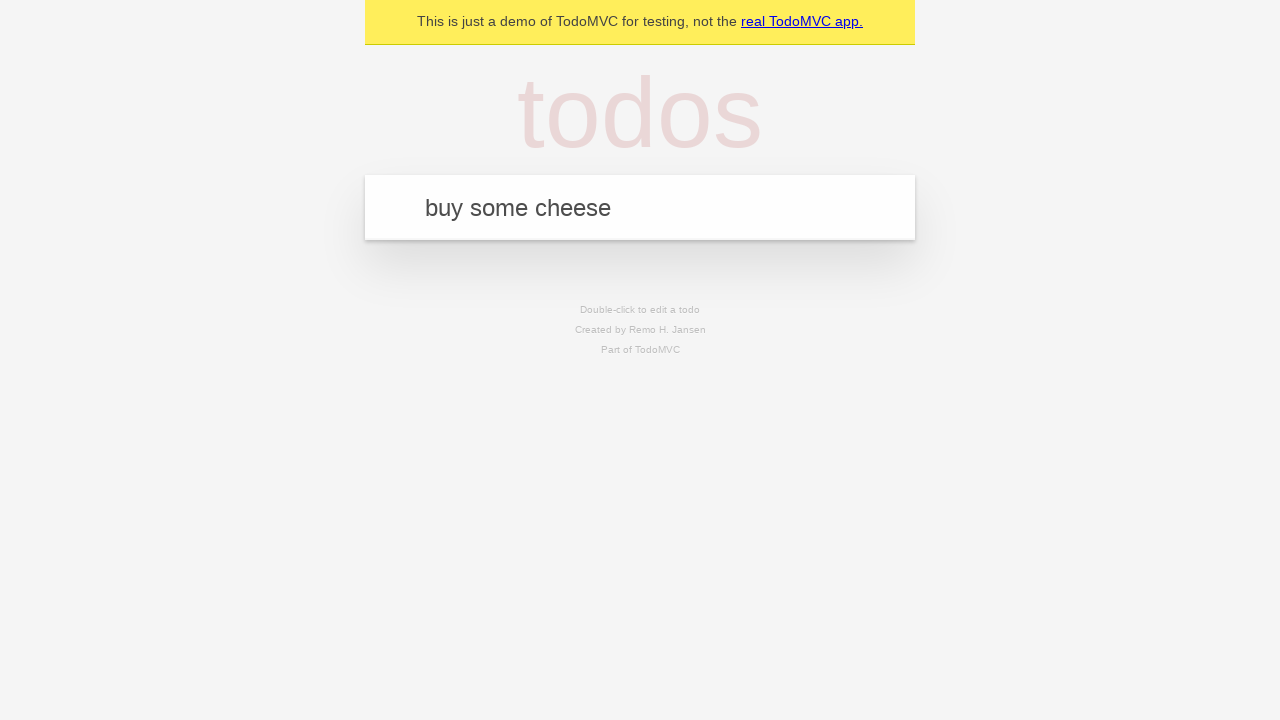

Pressed Enter to create first todo on .new-todo
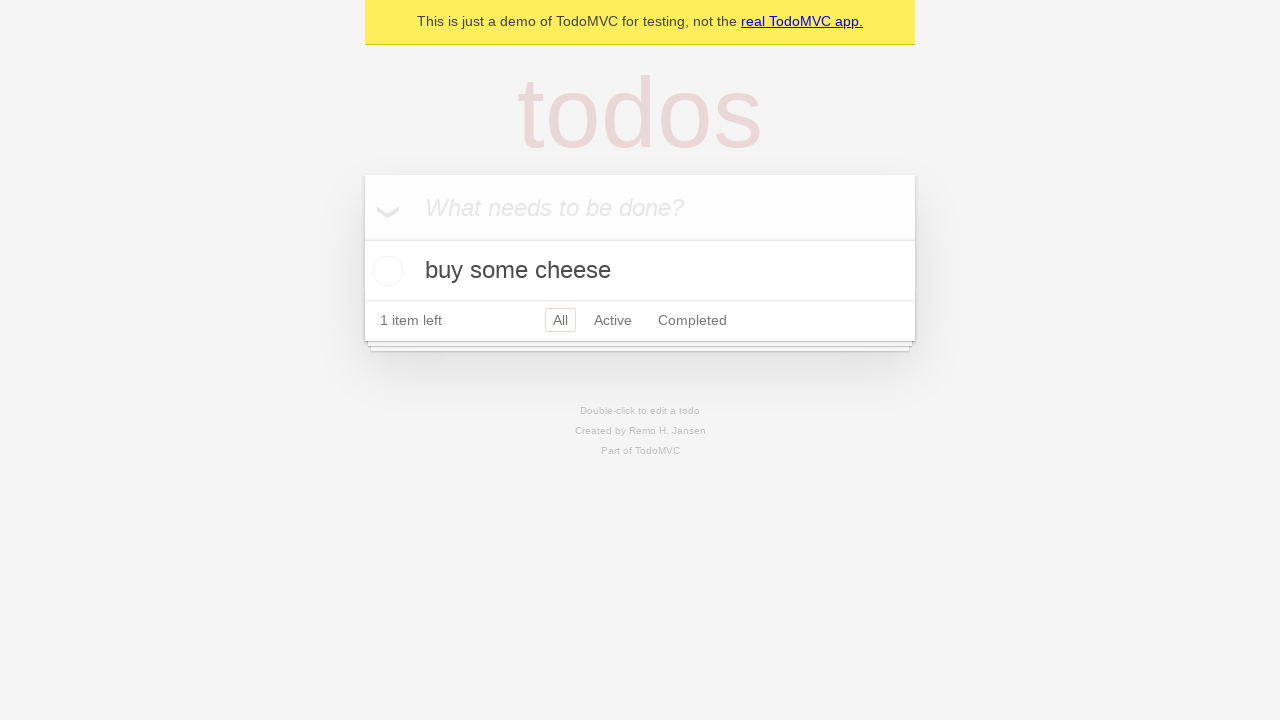

Filled new todo input with 'feed the cat' on .new-todo
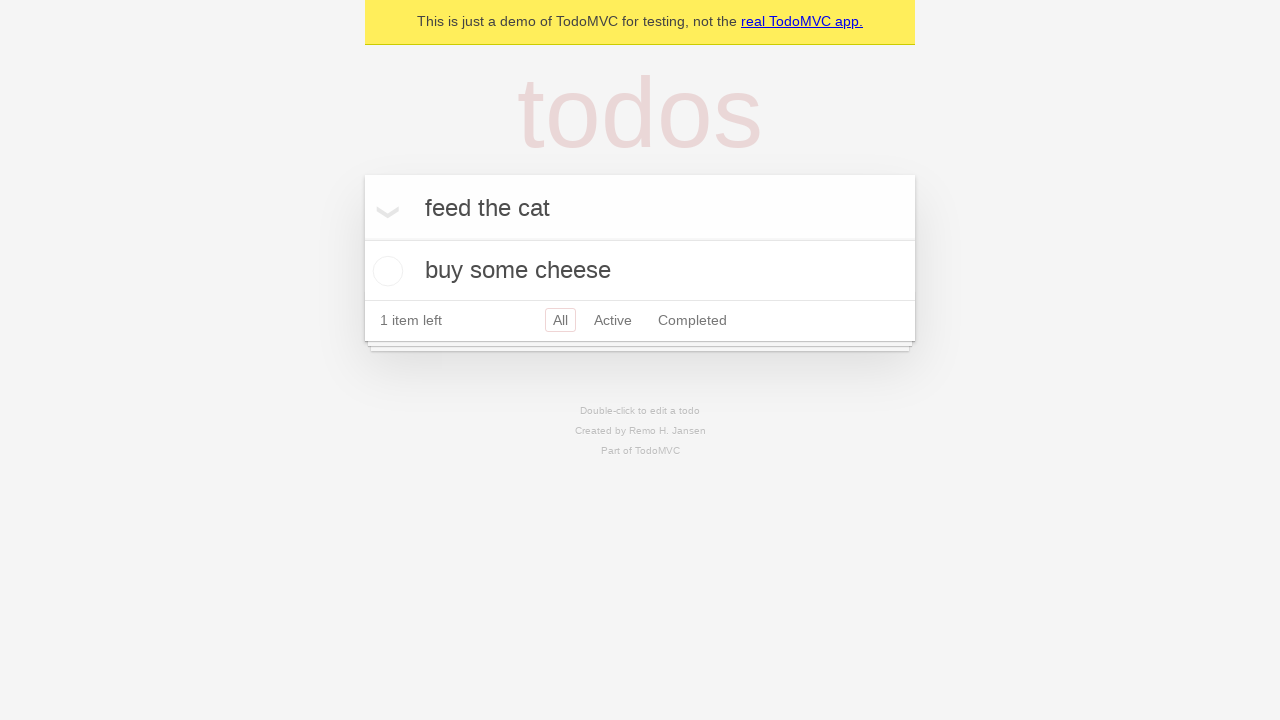

Pressed Enter to create second todo on .new-todo
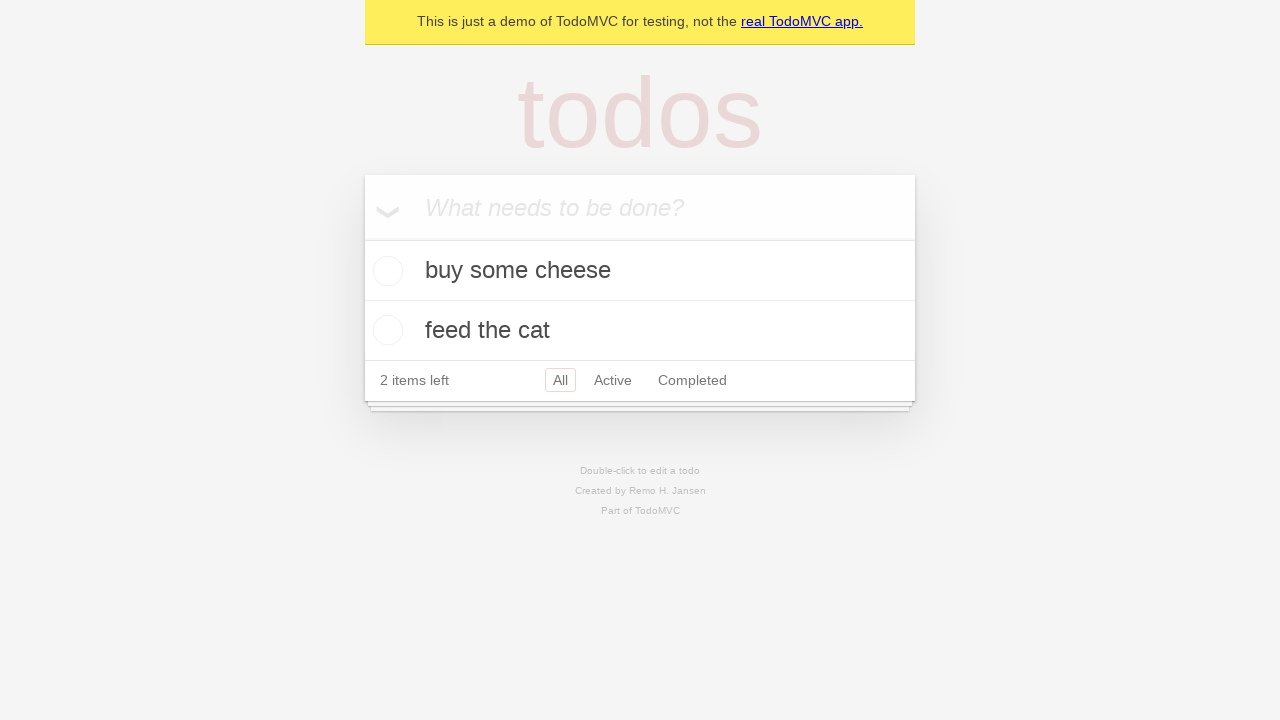

Filled new todo input with 'book a doctors appointment' on .new-todo
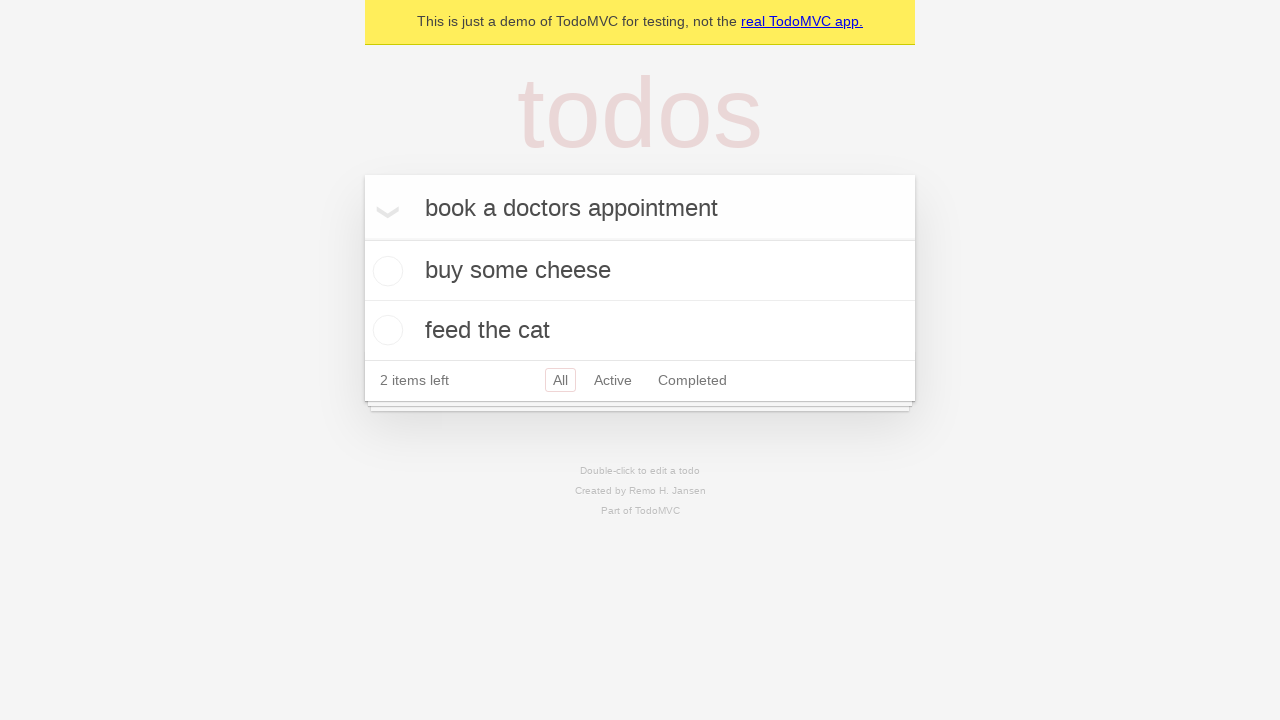

Pressed Enter to create third todo on .new-todo
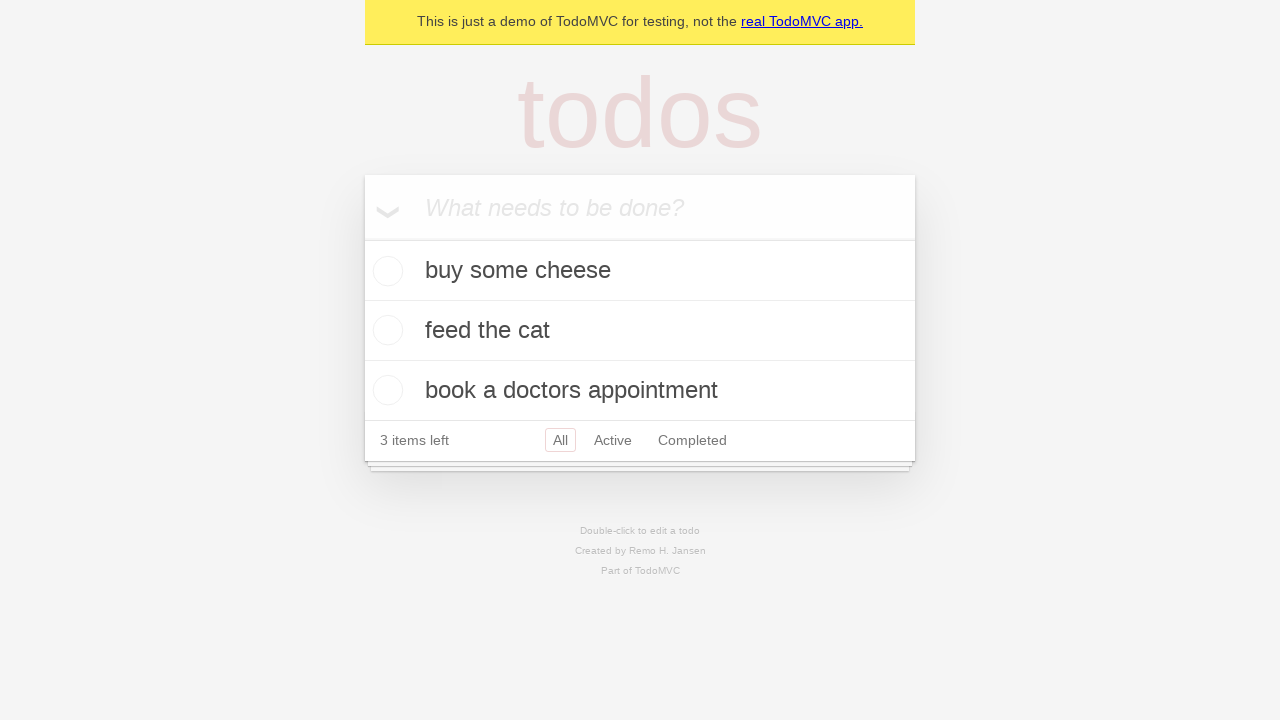

Waited for all three todos to be loaded
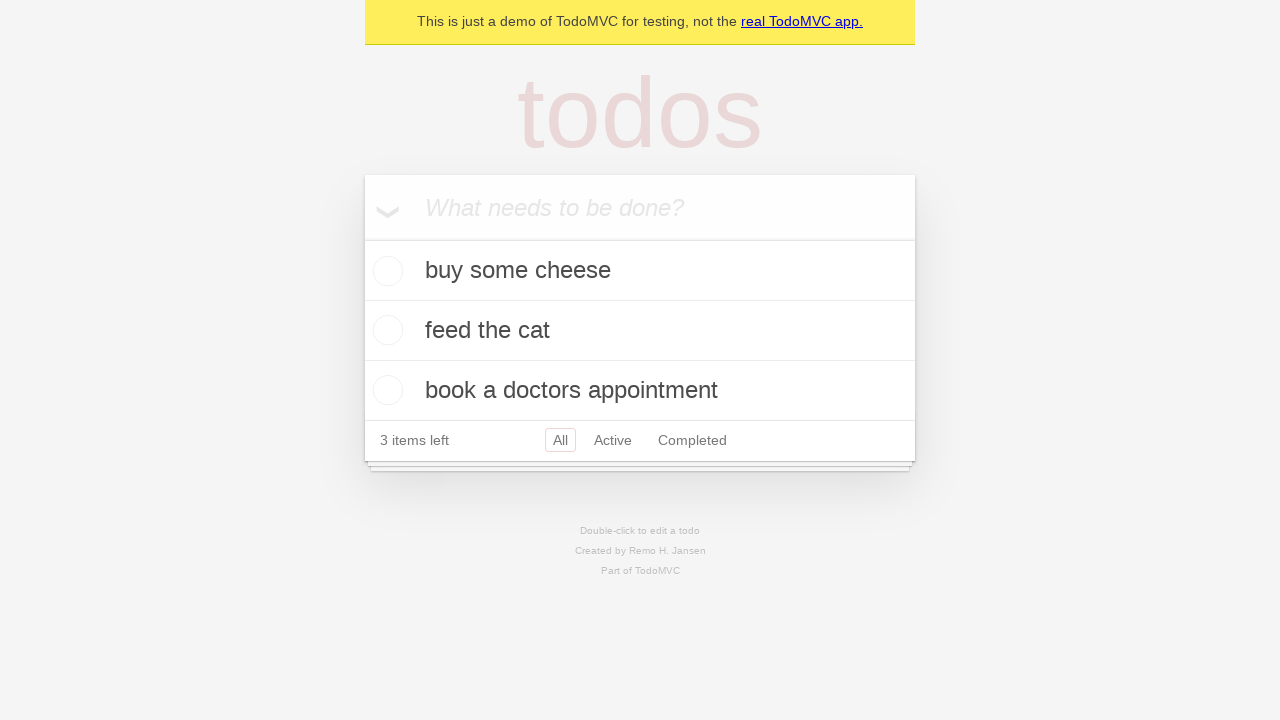

Checked the first todo item as completed at (385, 271) on .todo-list li .toggle >> nth=0
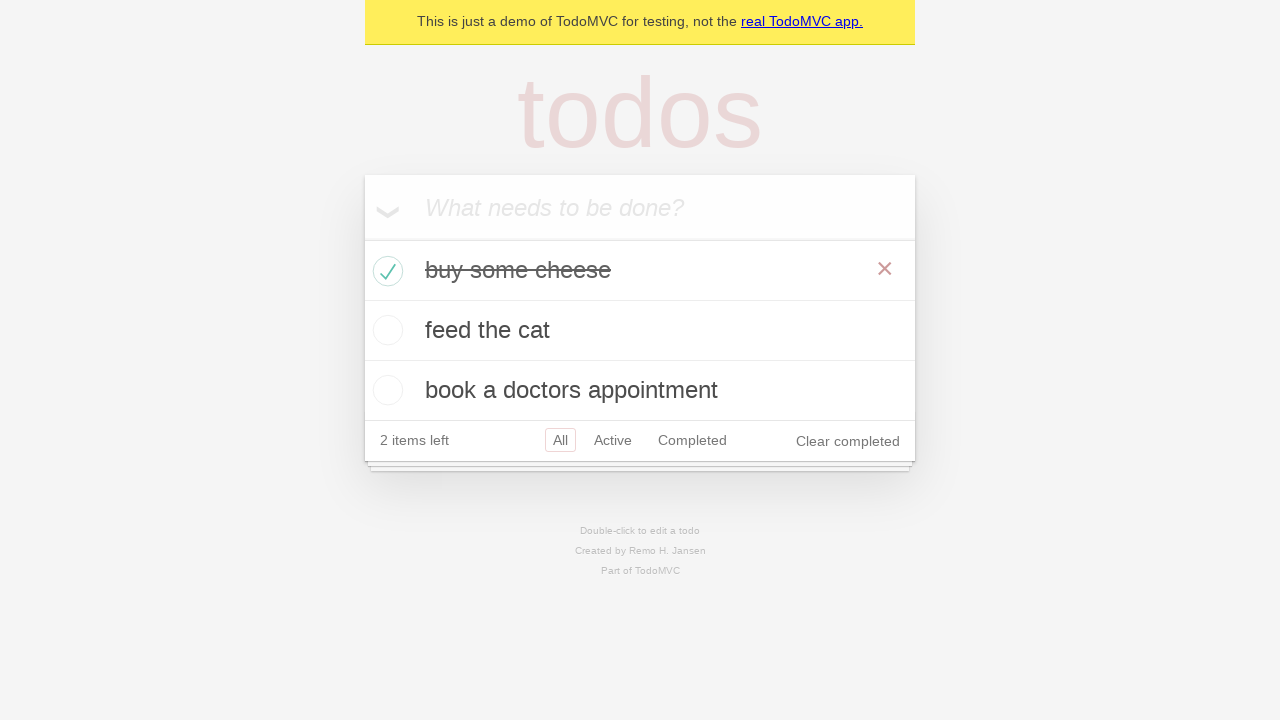

Clicked the 'Clear completed' button at (848, 441) on .clear-completed
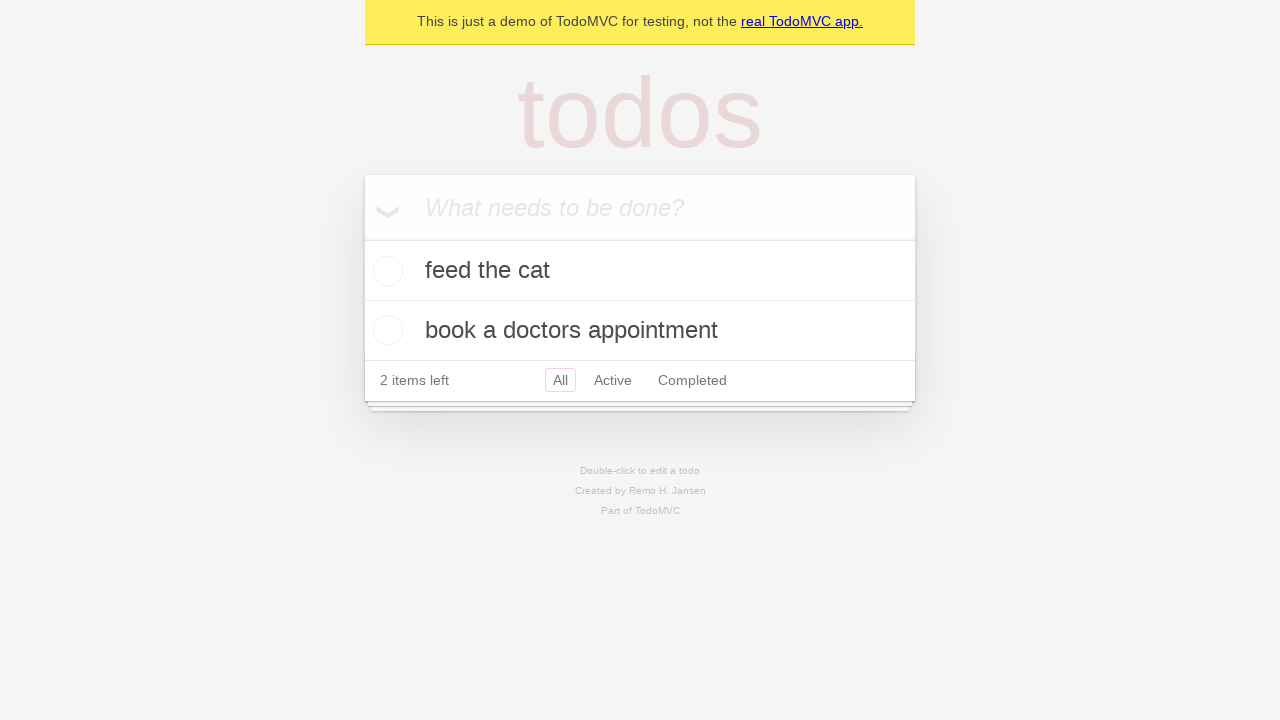

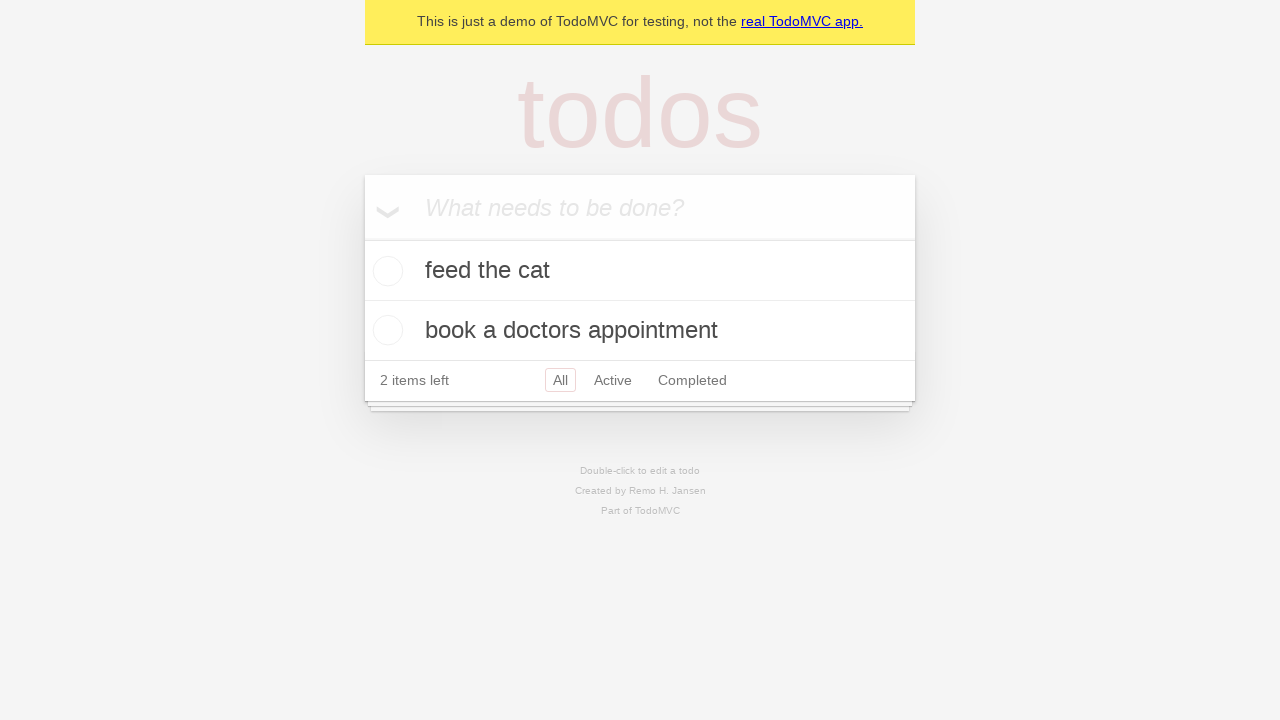